Tests handling of hidden division popup by performing a click action on the page

Starting URL: https://demoapps.qspiders.com/ui/hidden?sublist=0

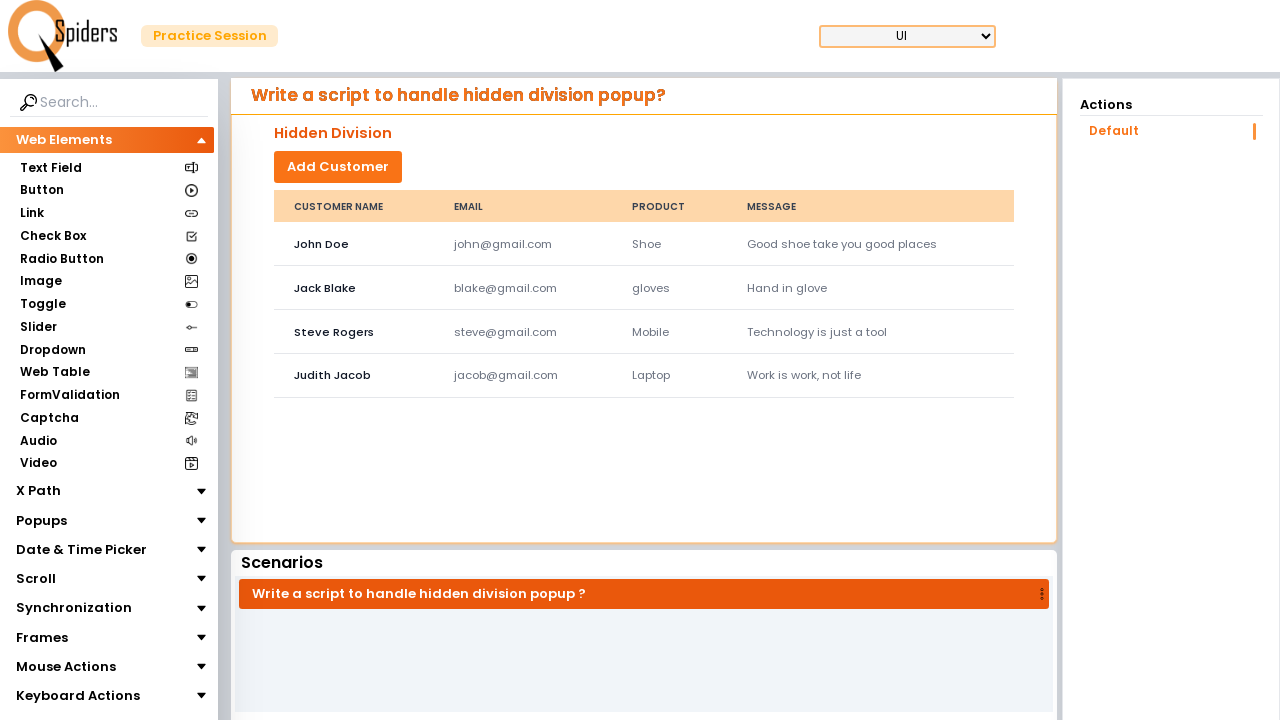

Clicked on page body to handle hidden division popup at (640, 360) on body
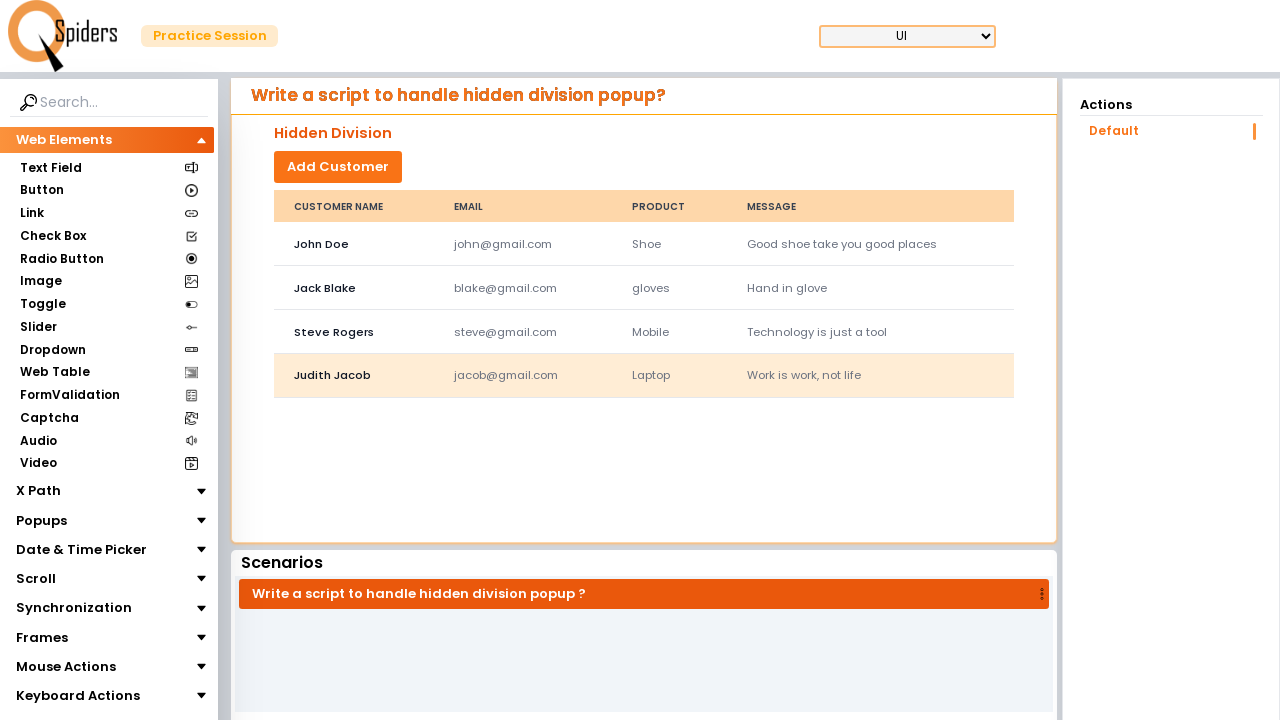

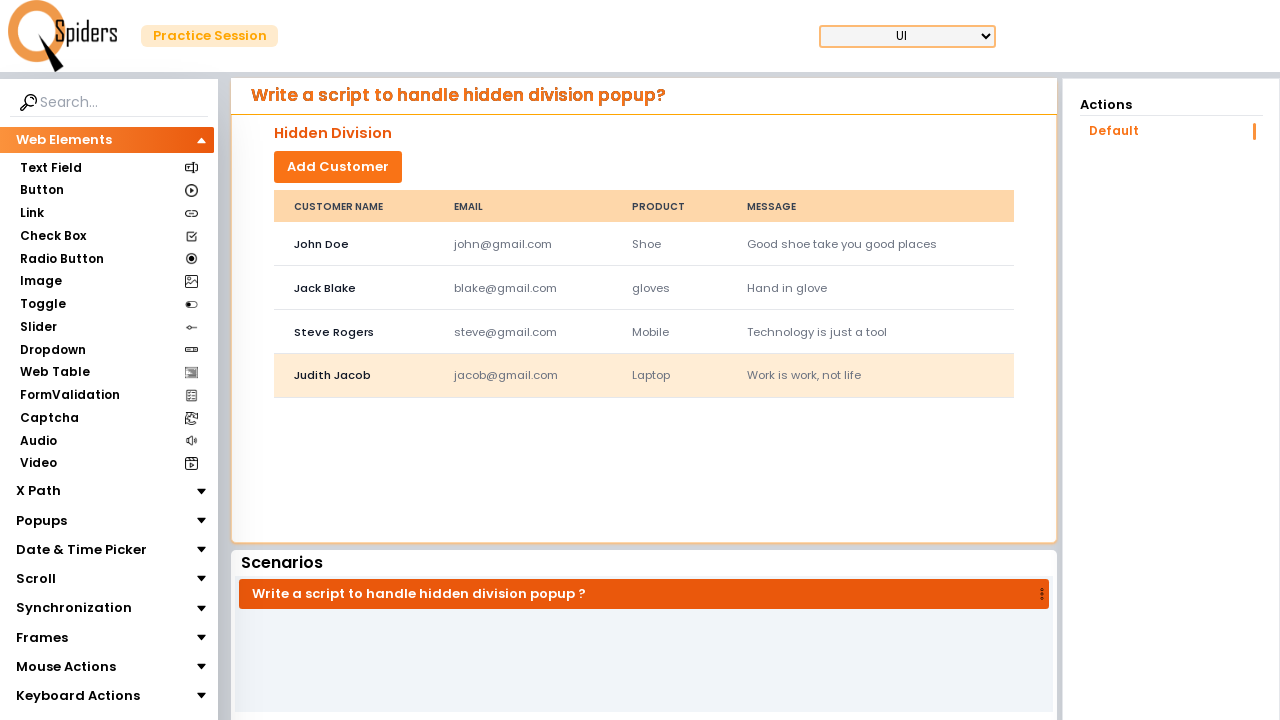